Tests the text box form on DemoQA website by navigating to the Elements section, filling out the text box form with name, email, current address, and permanent address fields, then submitting the form.

Starting URL: https://demoqa.com/

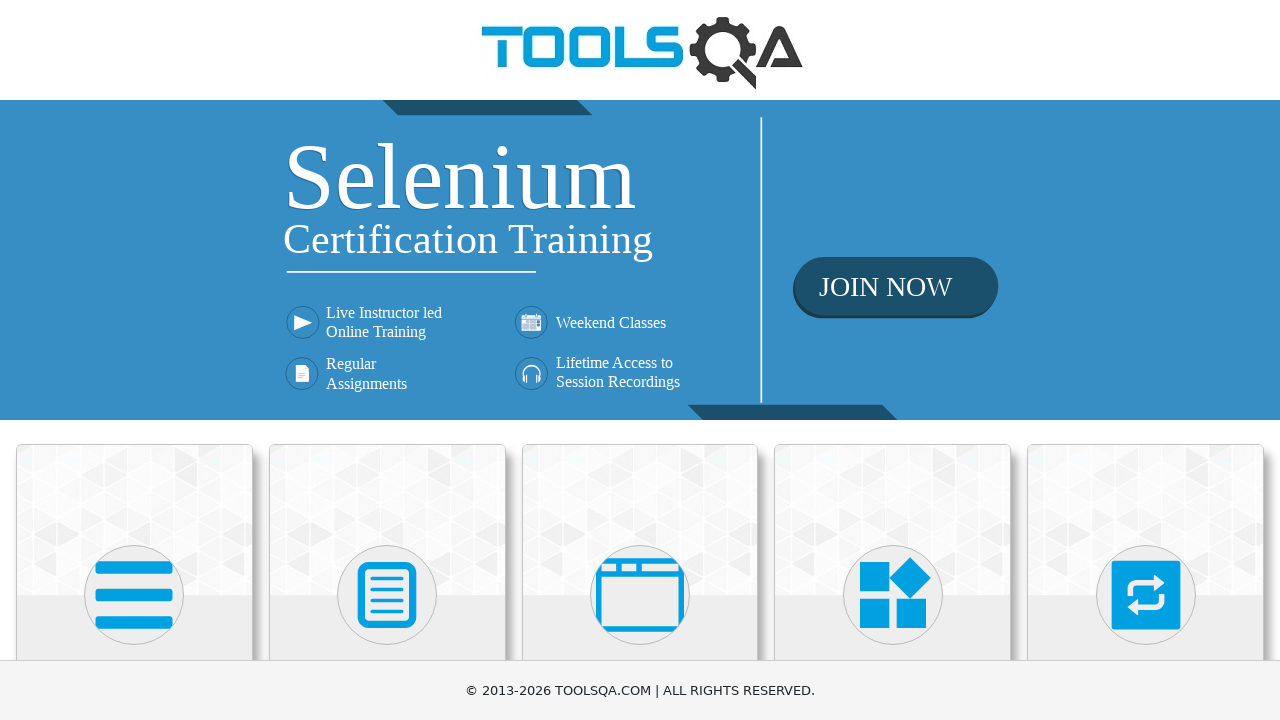

Clicked on Elements card (first SVG element) at (134, 595) on svg > path >> nth=0
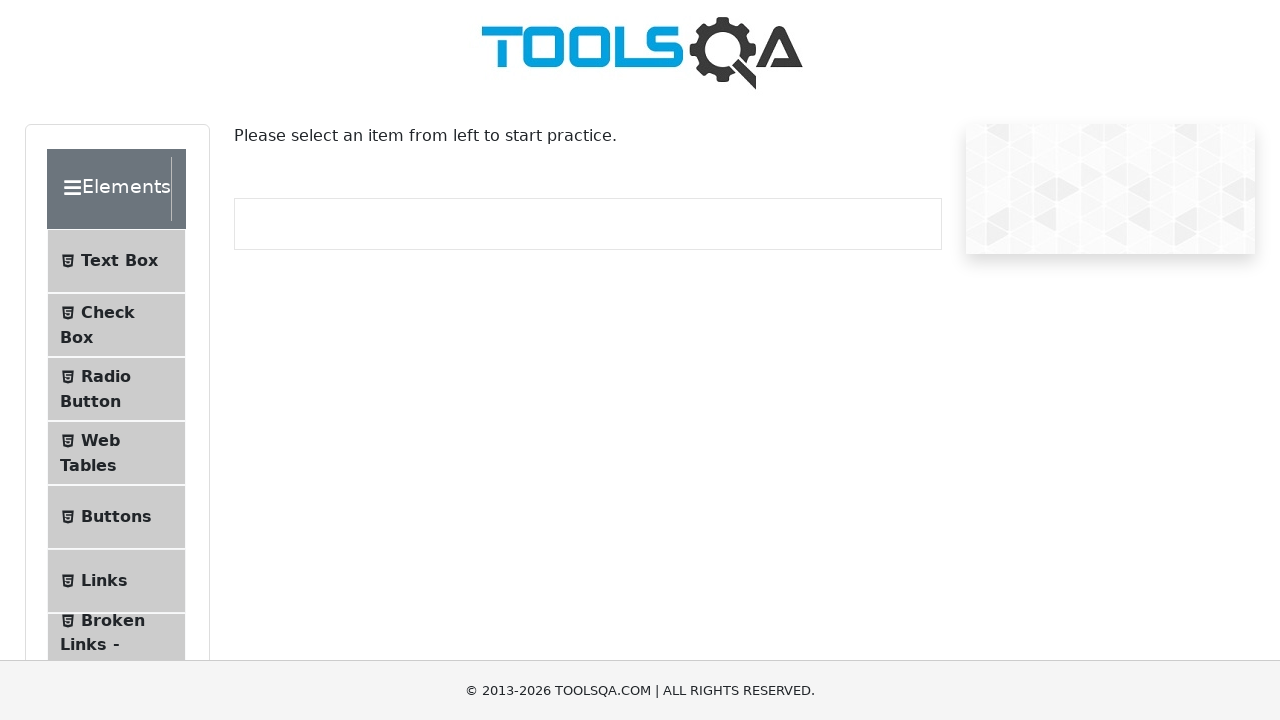

Clicked on Text Box menu item at (119, 261) on internal:text="Text Box"i
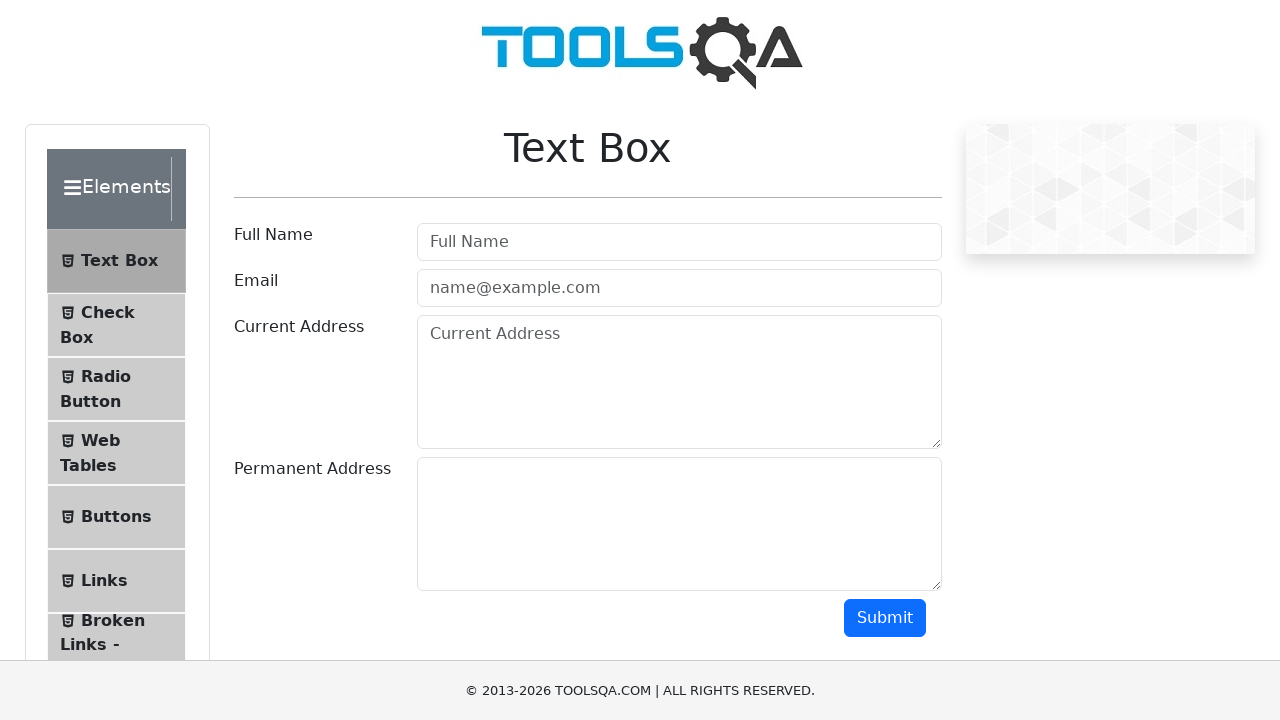

Clicked on Full Name field at (679, 242) on internal:role=textbox[name="Full Name"i]
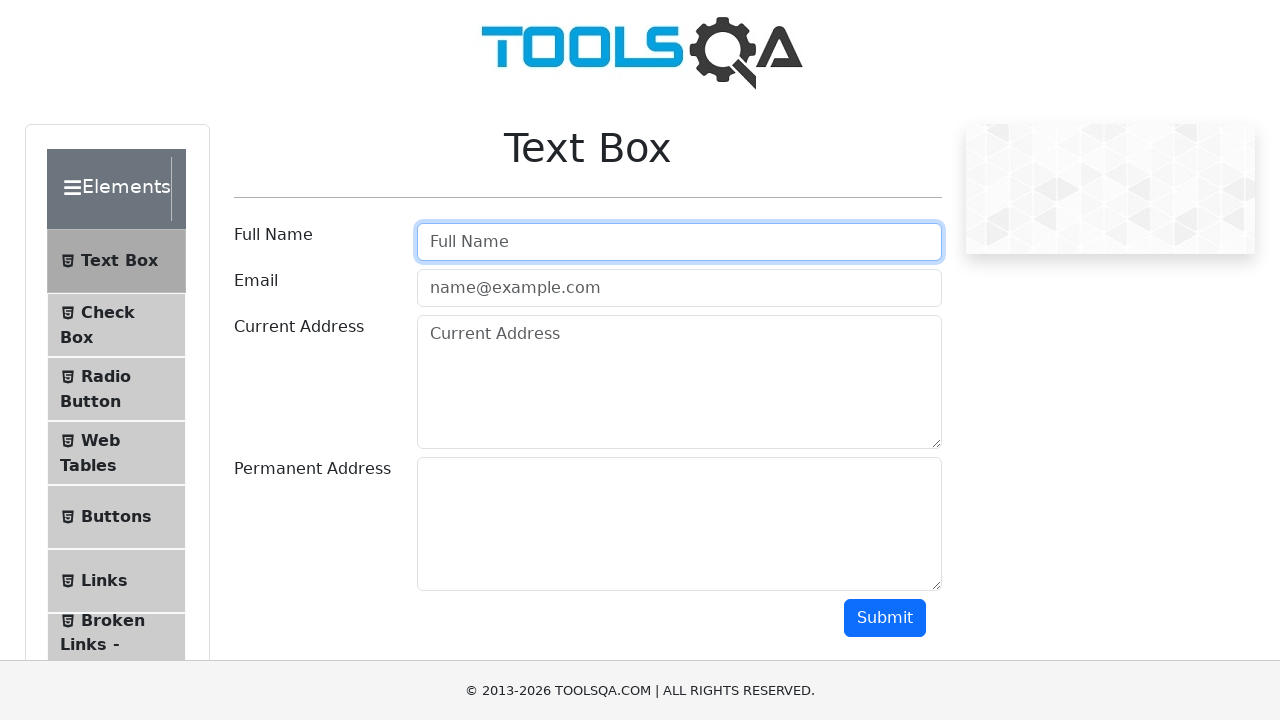

Filled Full Name field with 'Привет!' on internal:role=textbox[name="Full Name"i]
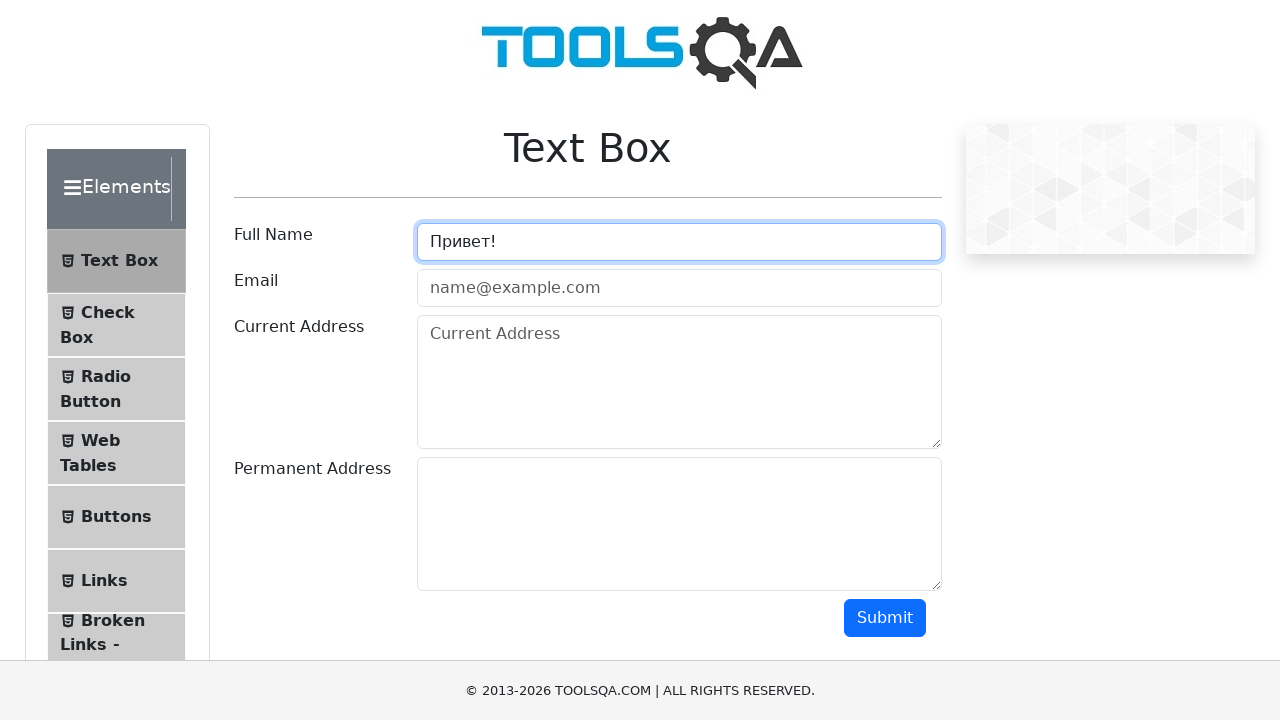

Clicked on Email field at (679, 288) on internal:role=textbox[name="name@example.com"i]
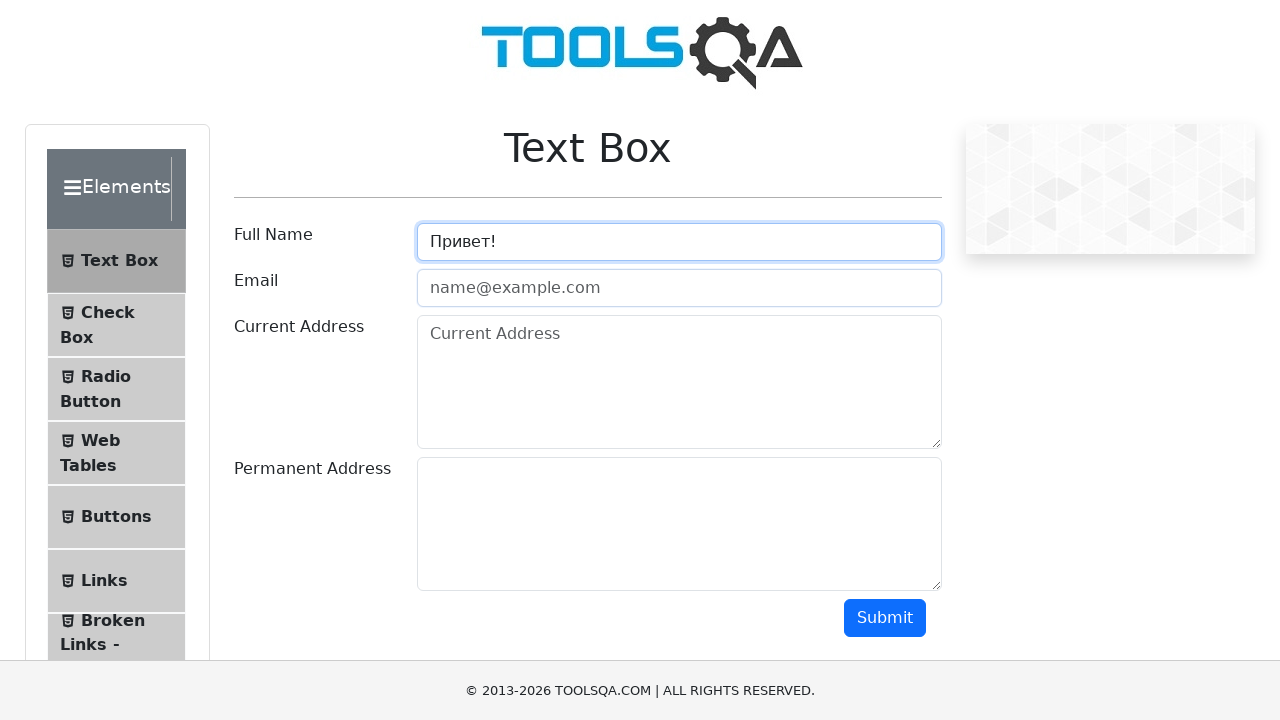

Filled Email field with 'SSS@SSS.ru' on internal:role=textbox[name="name@example.com"i]
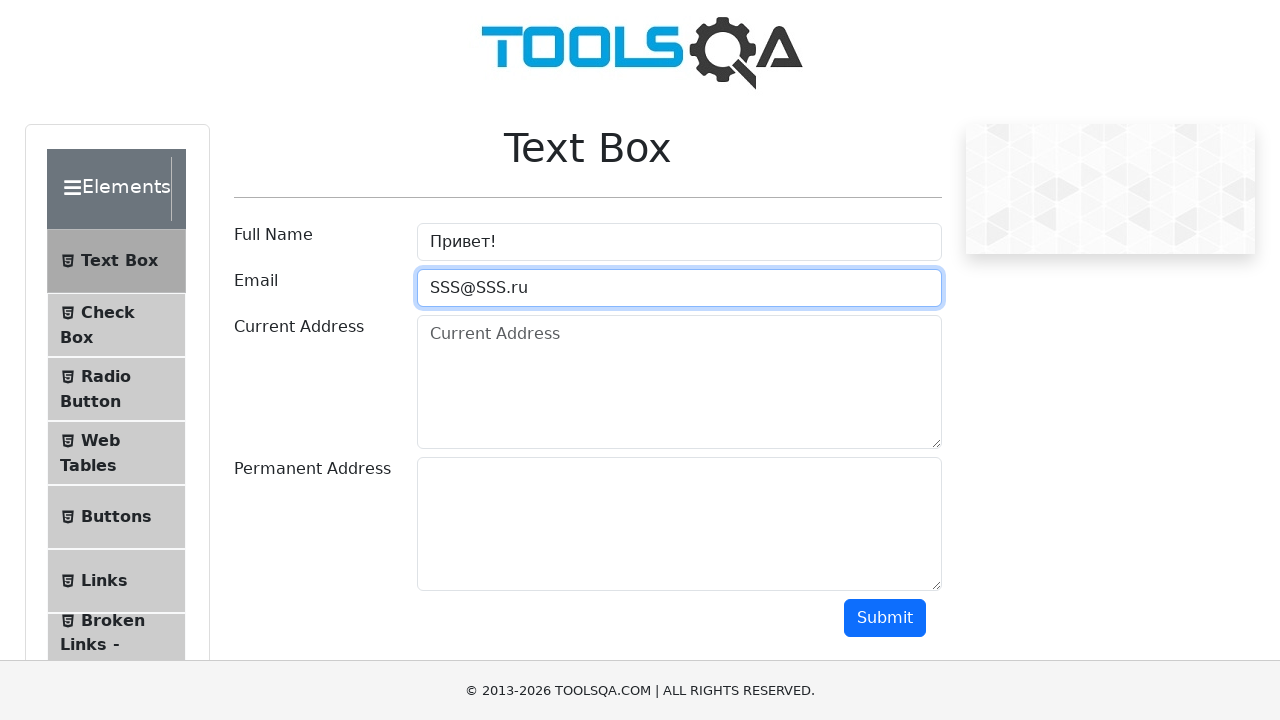

Clicked on Current Address field at (679, 382) on internal:role=textbox[name="Current Address"i]
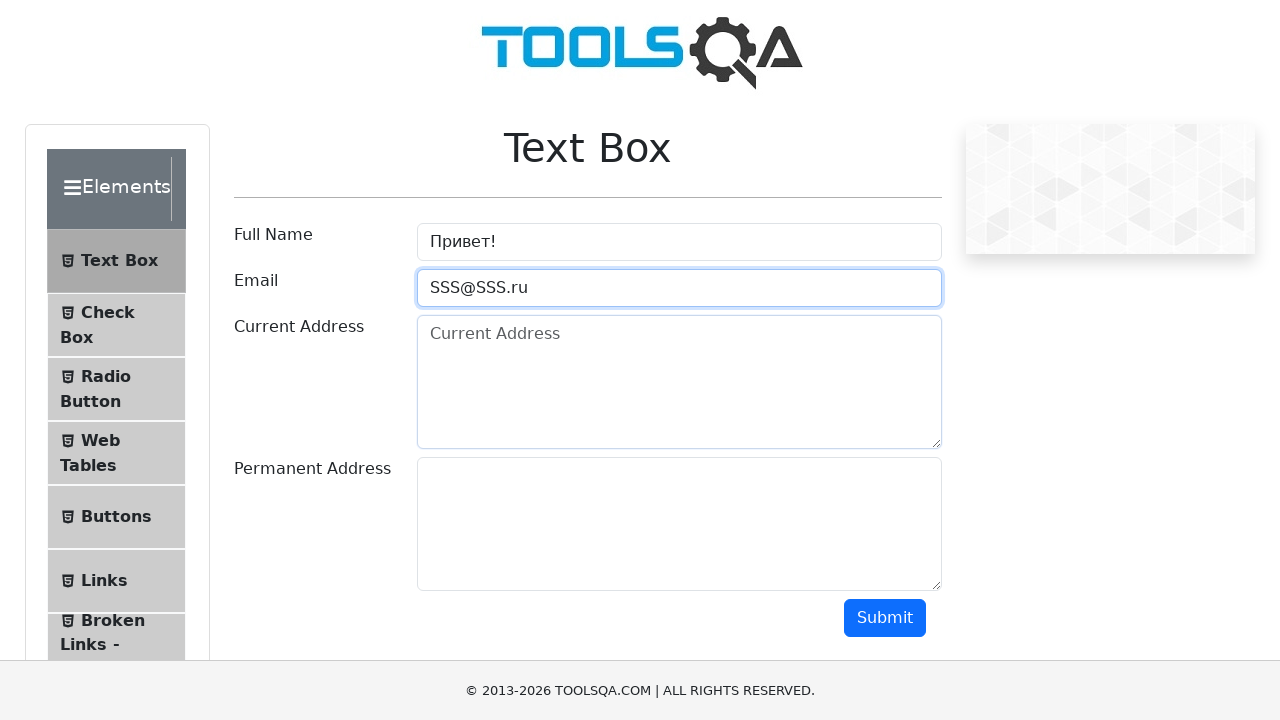

Filled Current Address field with 'DFDFD' on internal:role=textbox[name="Current Address"i]
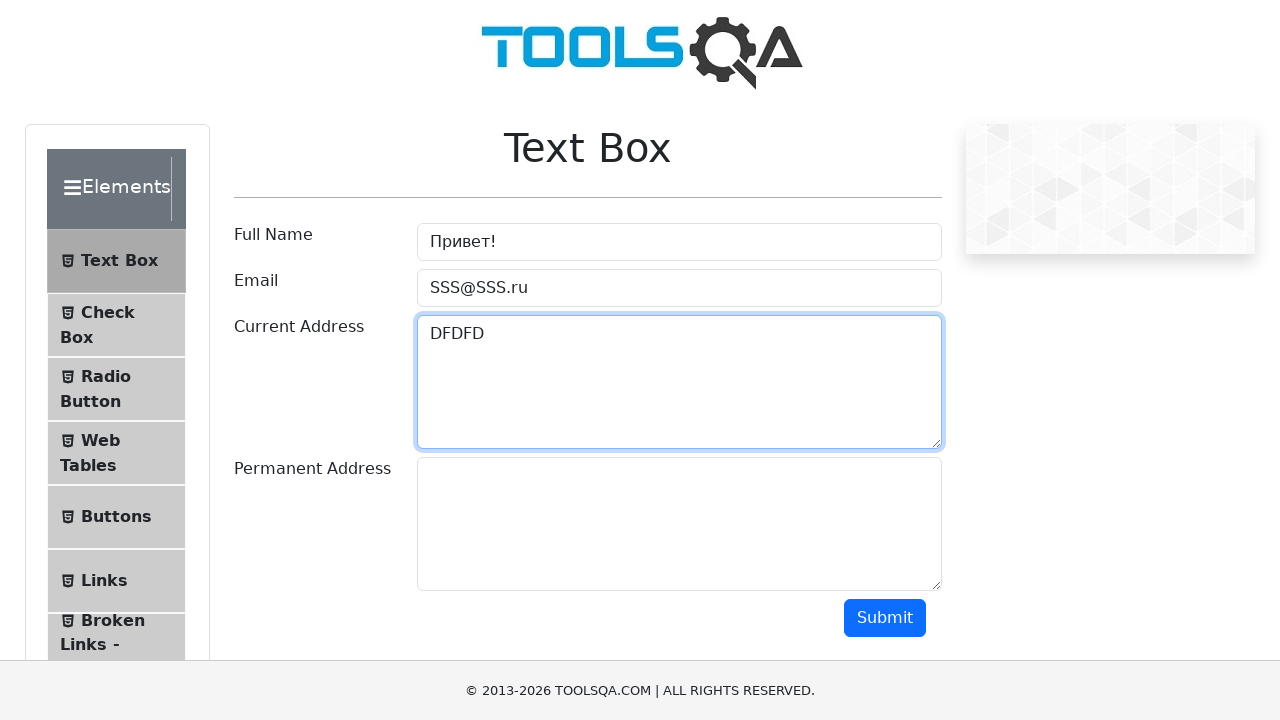

Clicked on Permanent Address field with Shift modifier (first click) at (679, 524) on #permanentAddress
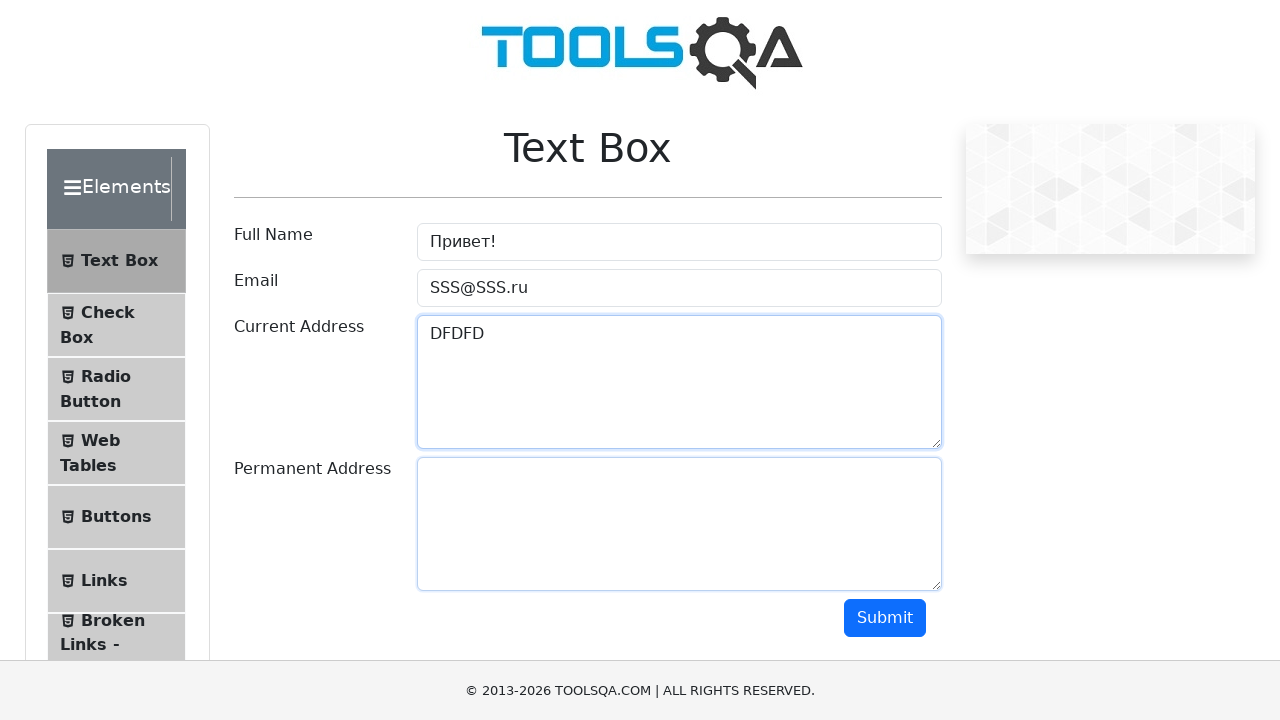

Clicked on Permanent Address field with Shift modifier (second click) at (679, 524) on #permanentAddress
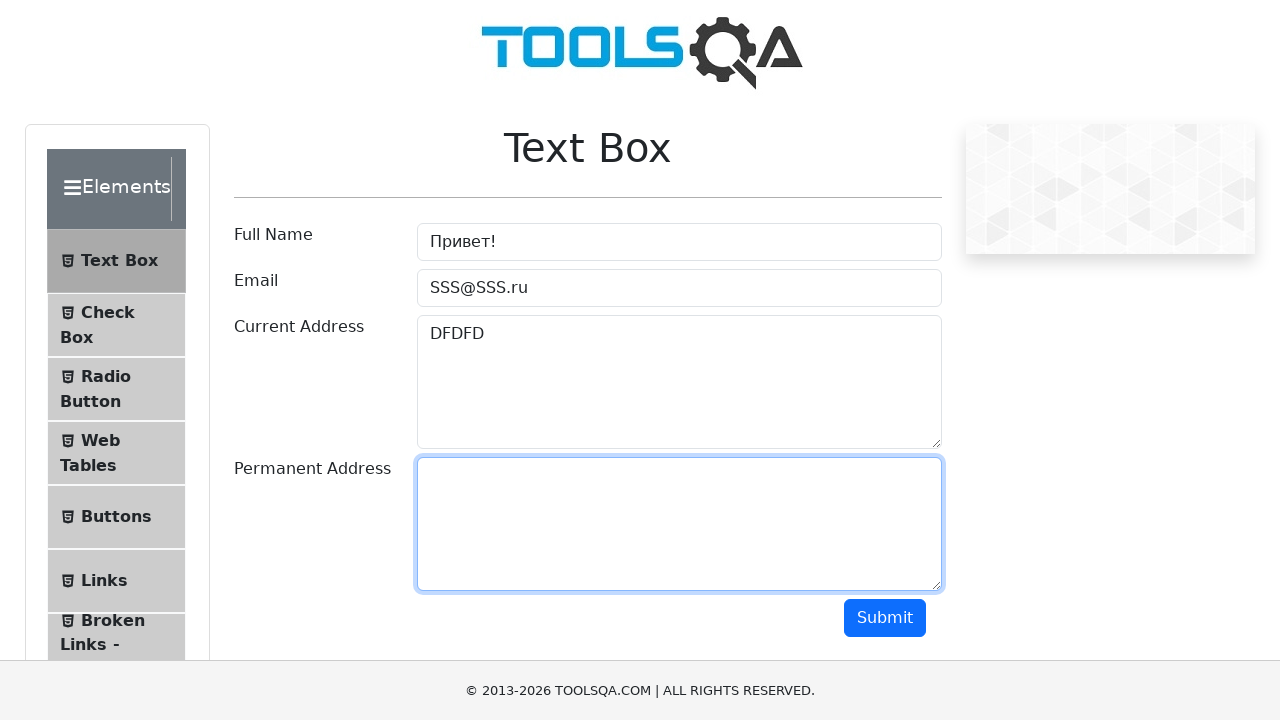

Clicked on Permanent Address field without modifiers at (679, 524) on #permanentAddress
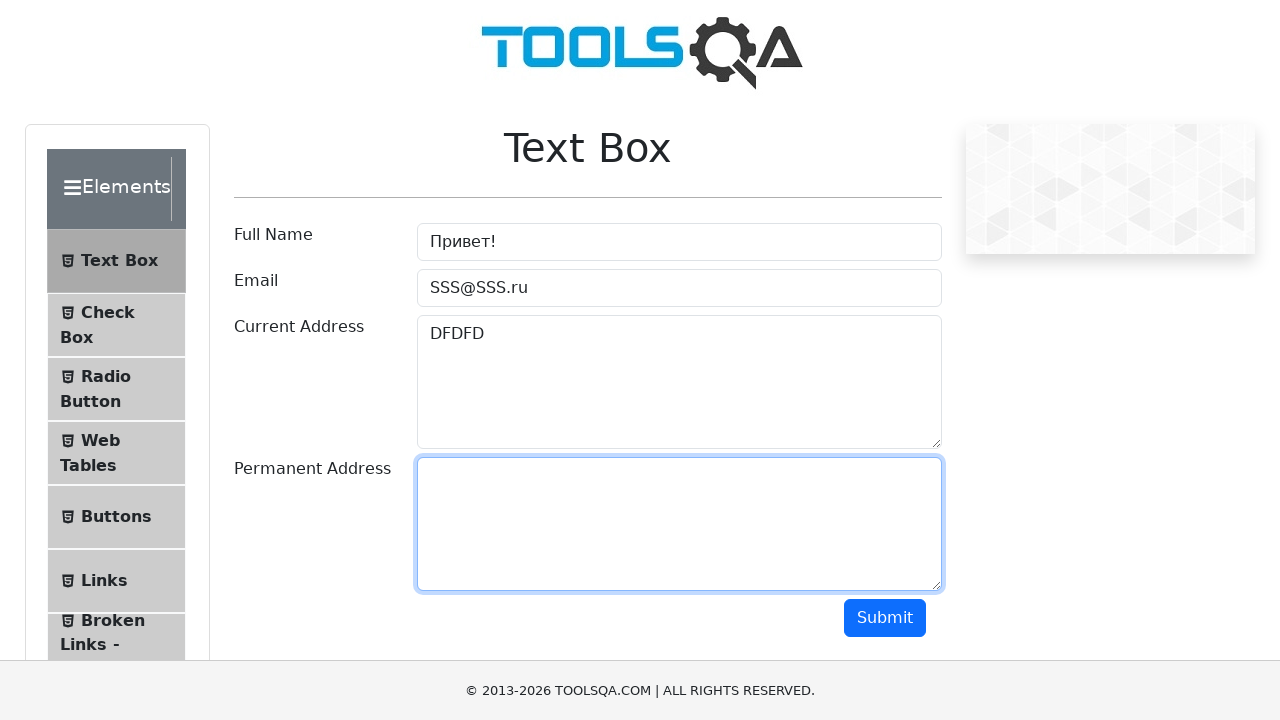

Filled Permanent Address field with 'DFDF' on #permanentAddress
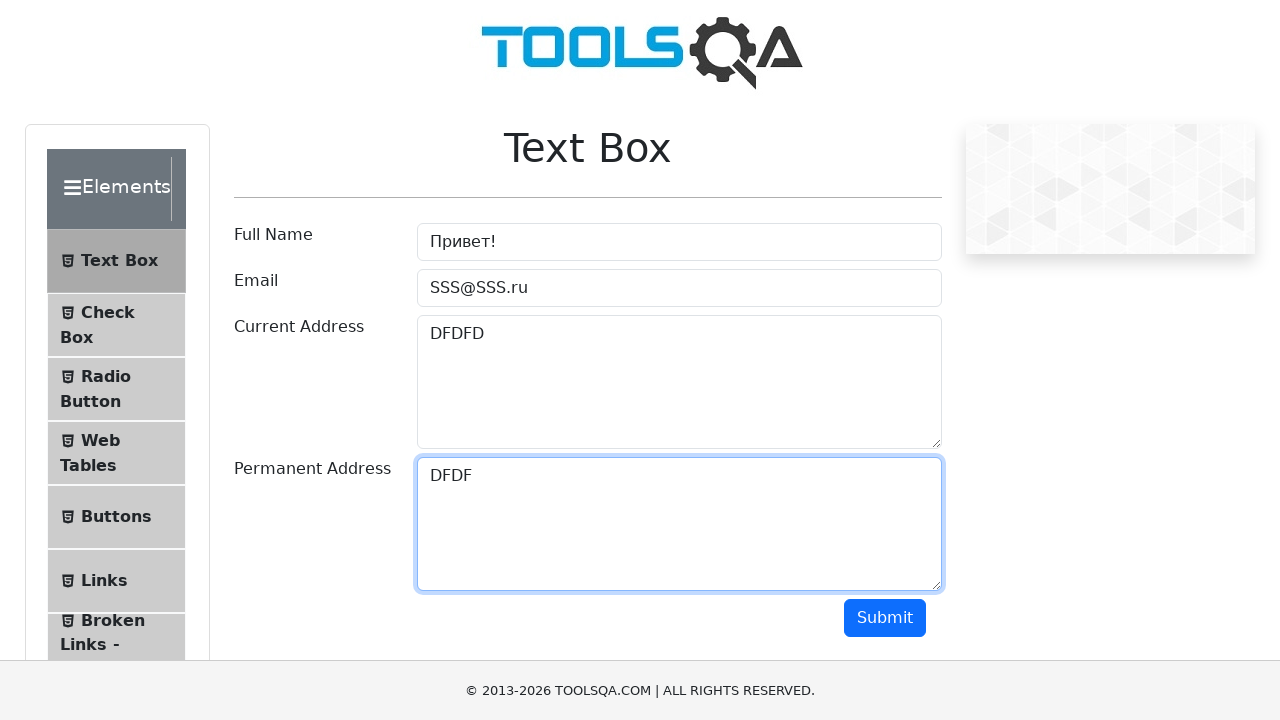

Clicked Submit button to submit the text box form at (885, 618) on internal:role=button[name="Submit"i]
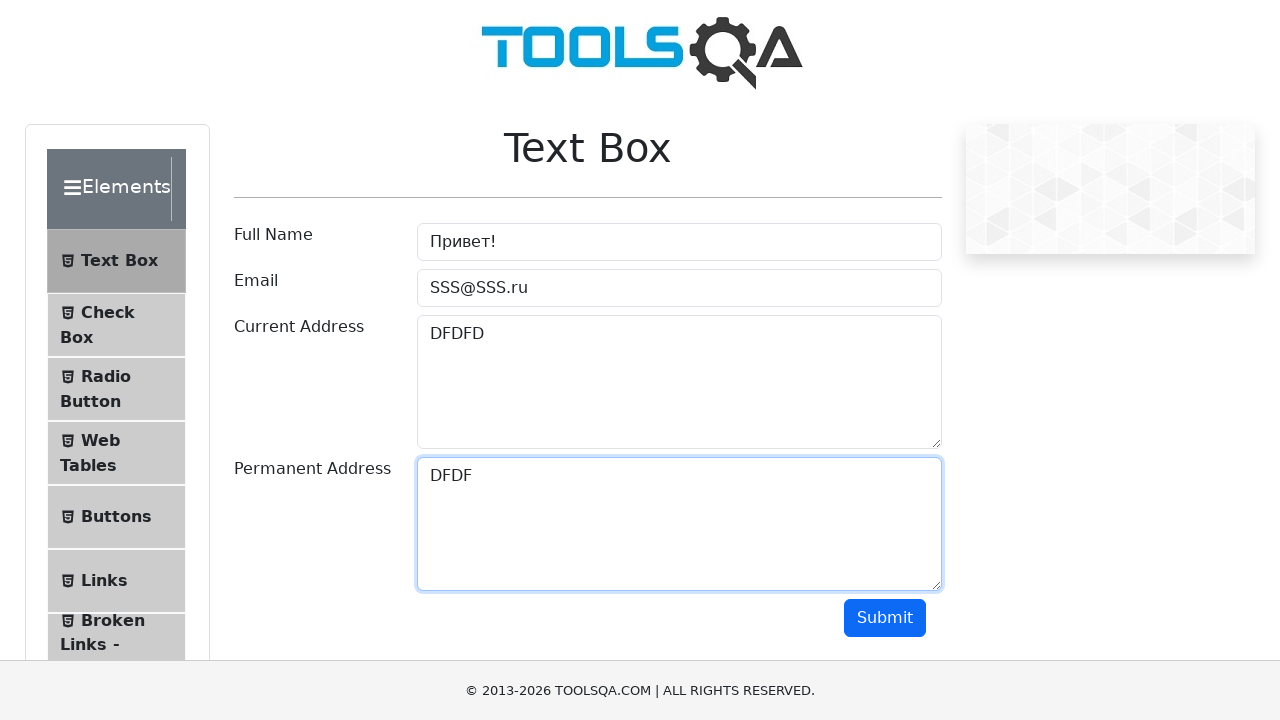

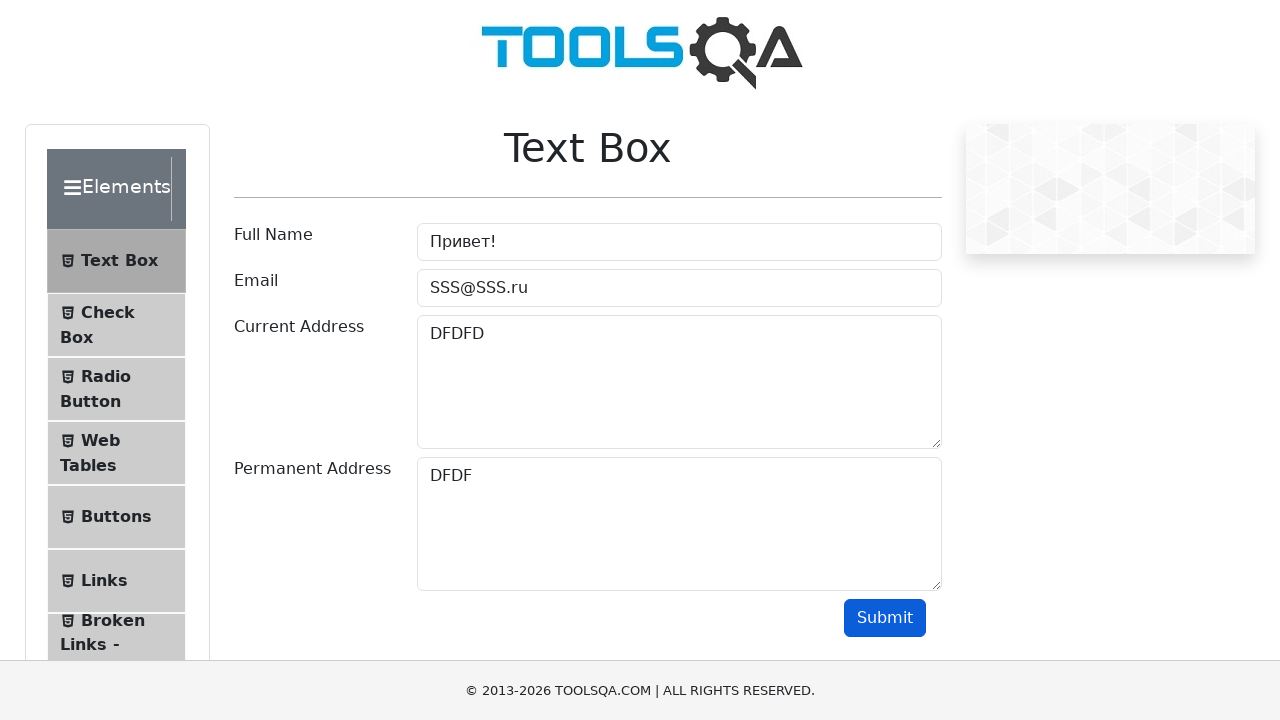